Tests radio button functionality by clicking a randomly selected radio button from the available options

Starting URL: https://codenboxautomationlab.com/practice/

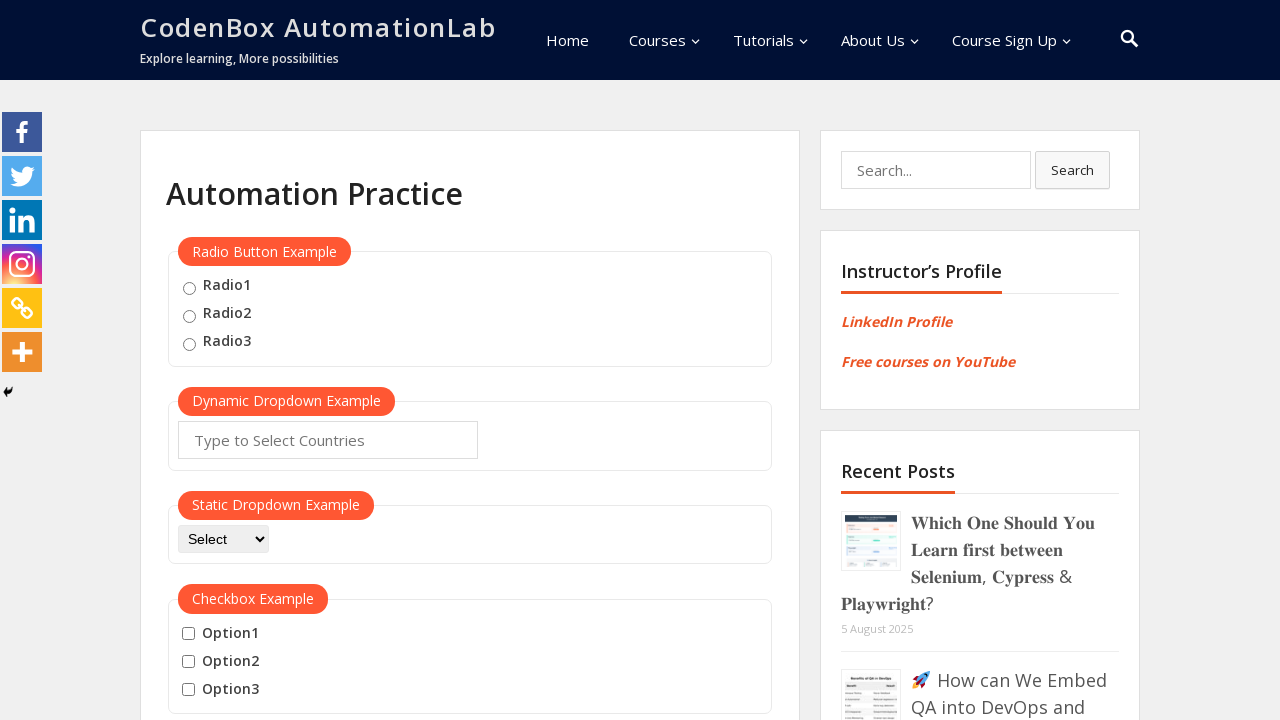

Located all radio button elements on the page
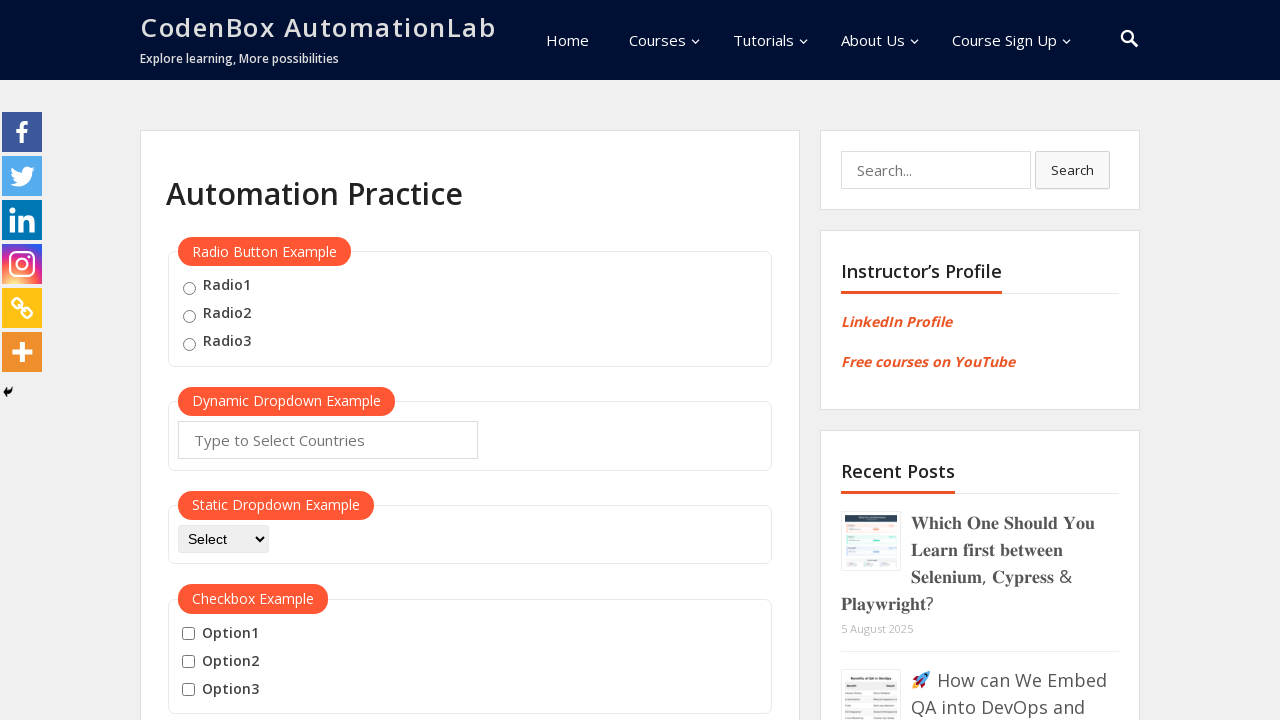

Clicked the second radio button option at (189, 316) on .radioButton >> nth=1
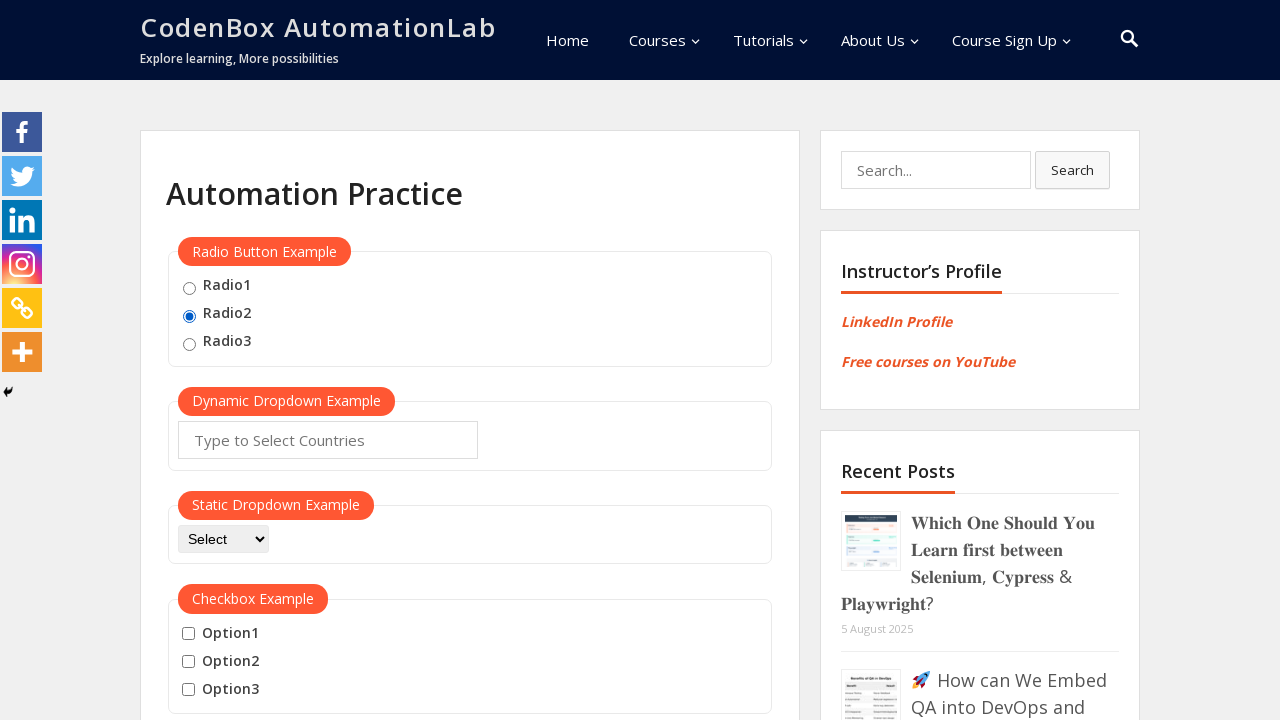

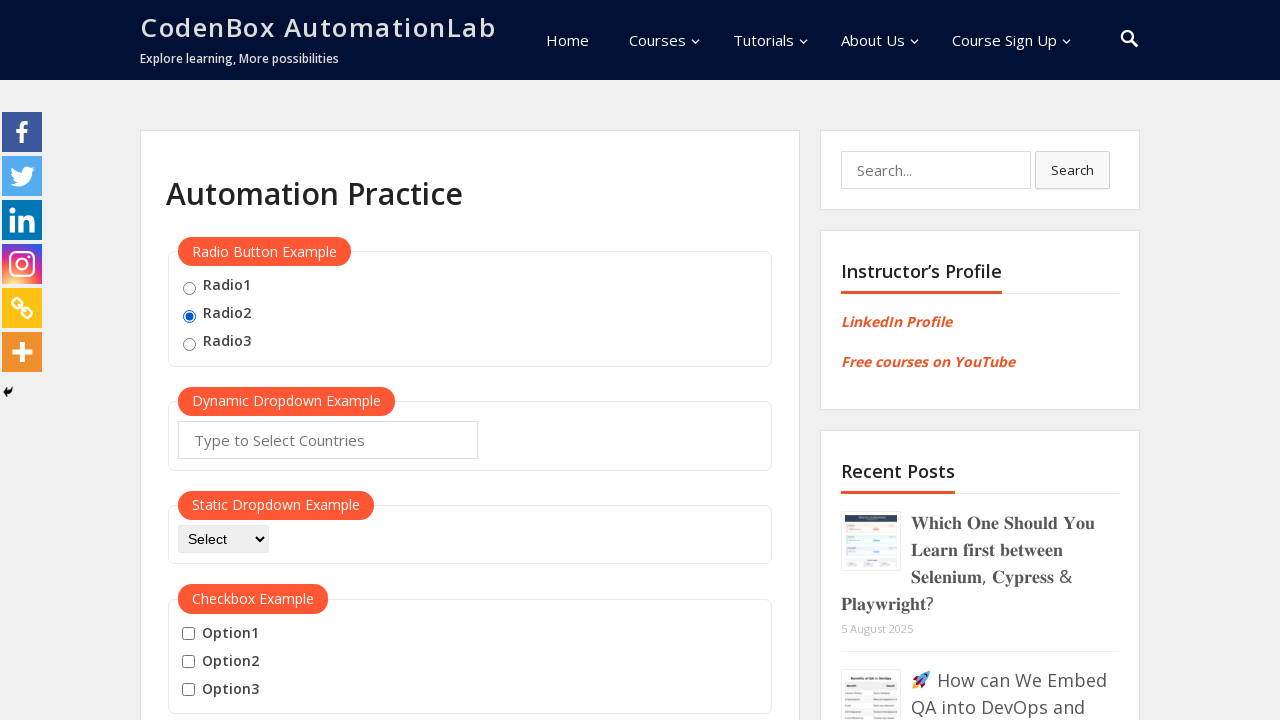